Tests a wait/verify interaction by clicking a verify button and asserting that a success message appears

Starting URL: http://suninjuly.github.io/wait1.html

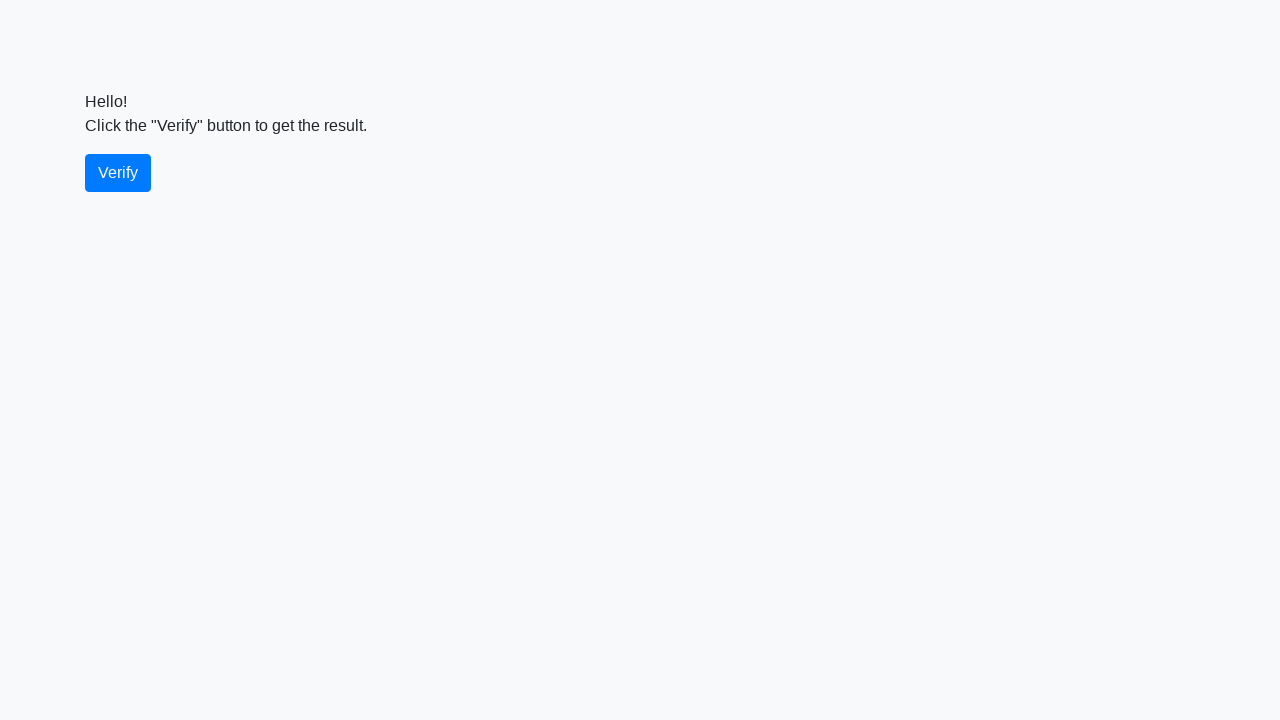

Clicked the verify button at (118, 173) on #verify
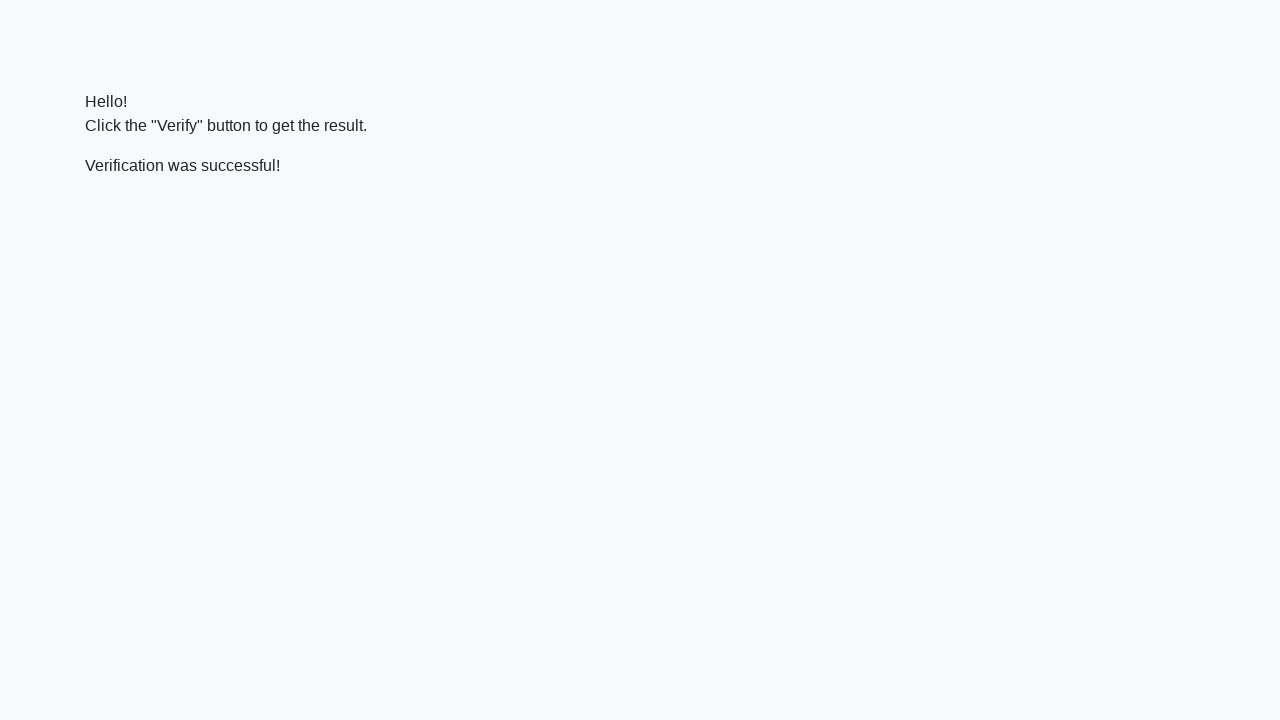

Success message element appeared
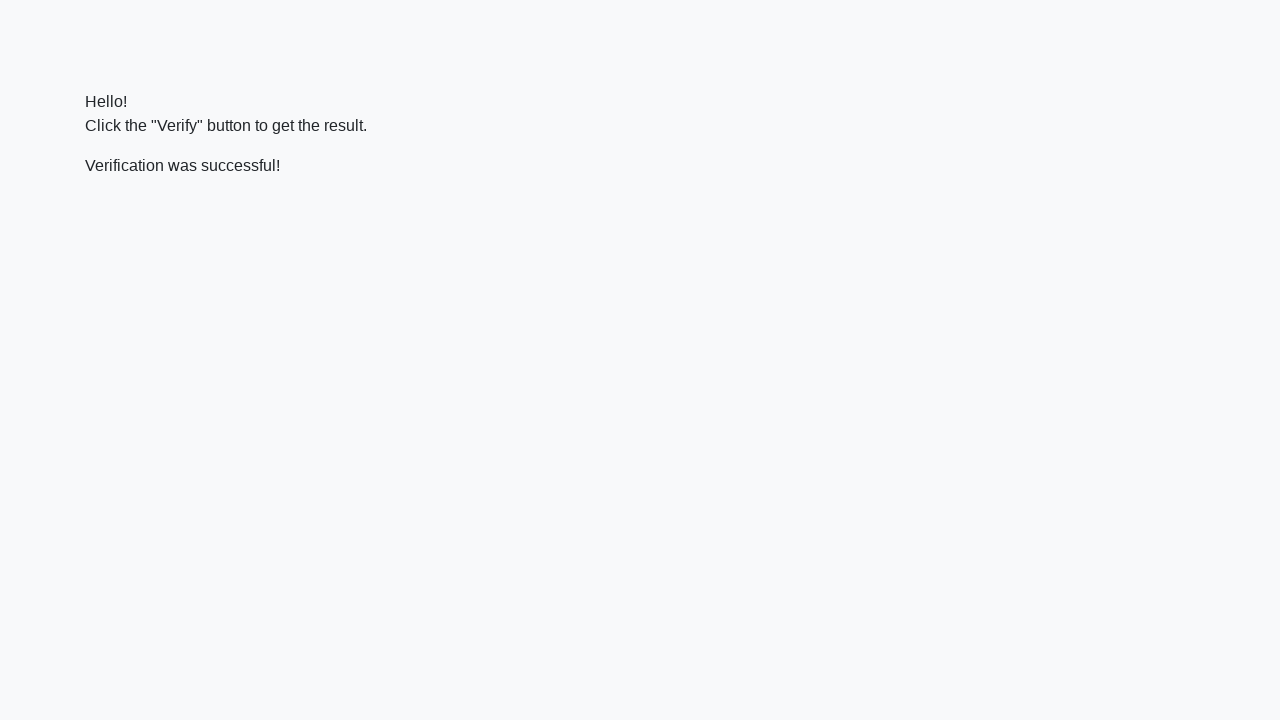

Verified success message contains 'successful'
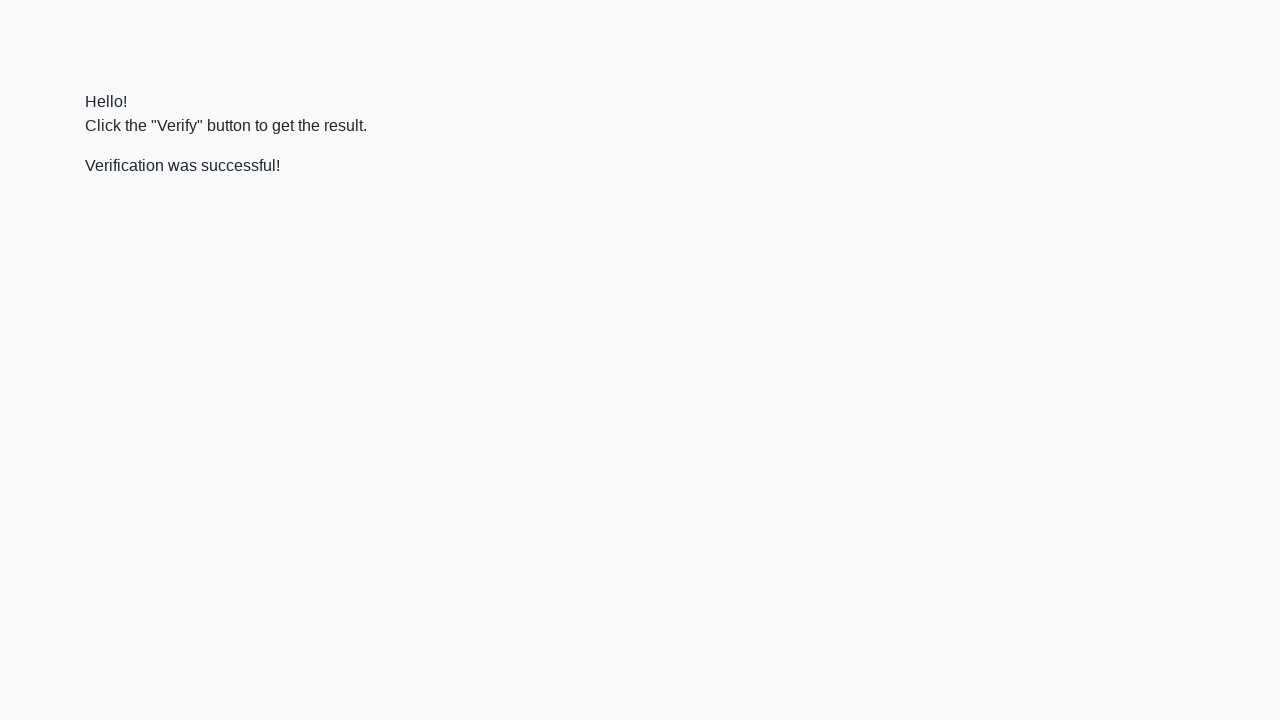

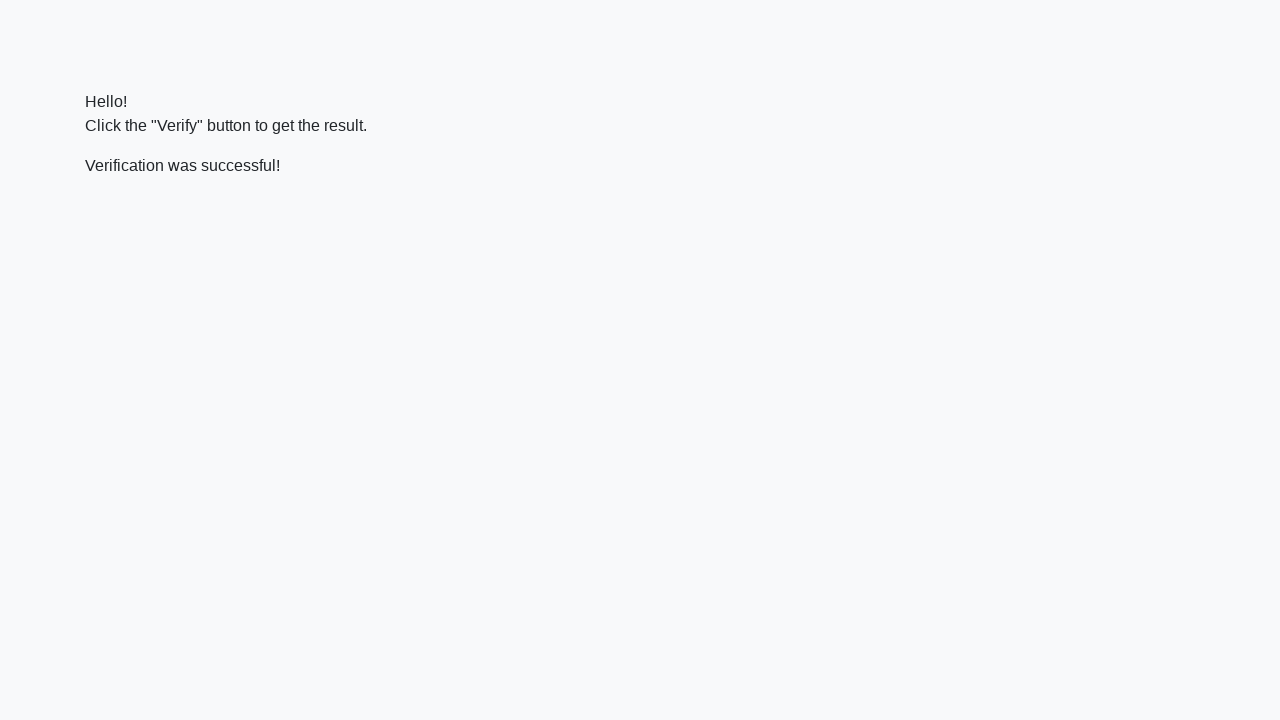